Opens the Deutsche Bank homepage and checks that there are no severe errors in the browser console logs

Starting URL: https://www.db.com

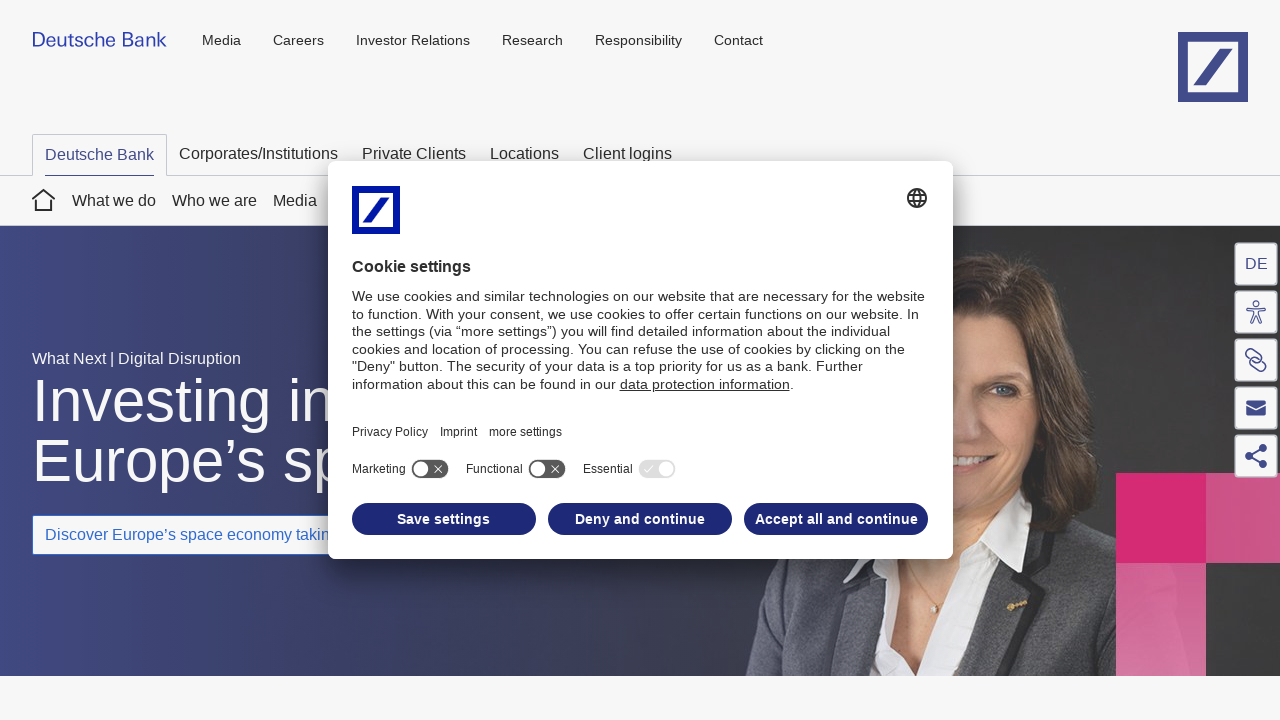

Navigated to Deutsche Bank homepage
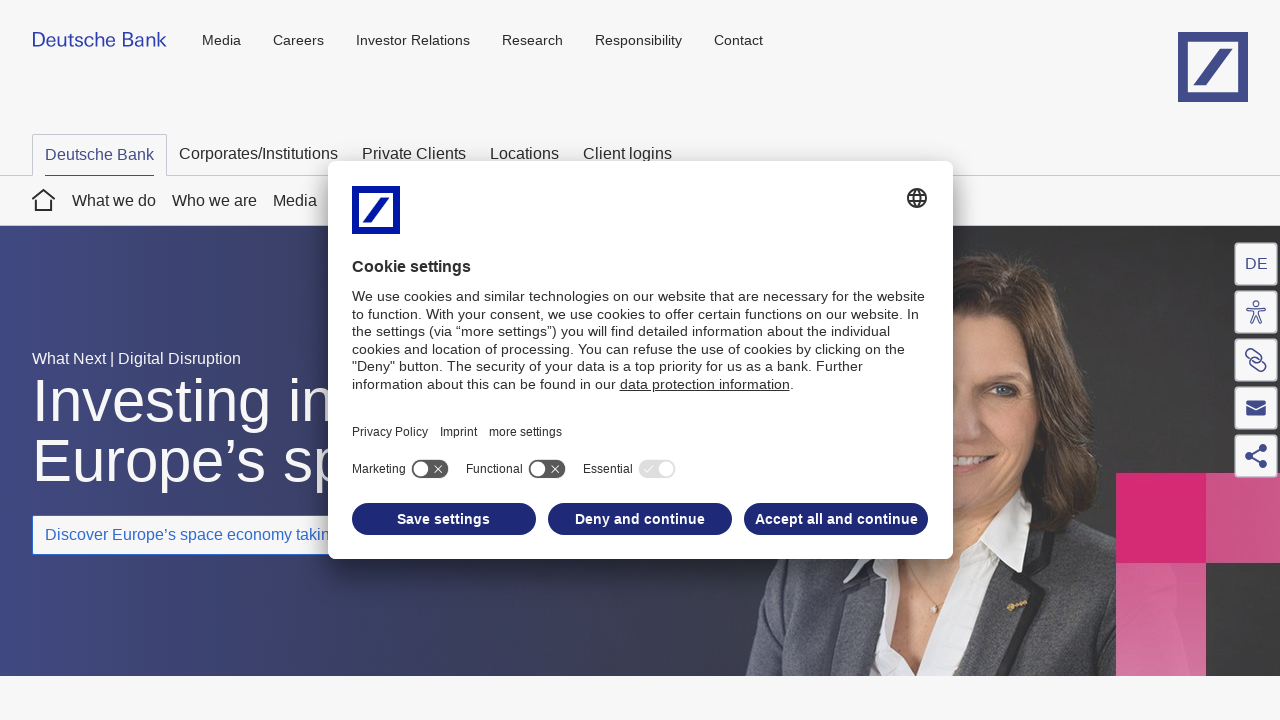

Page DOM content loaded
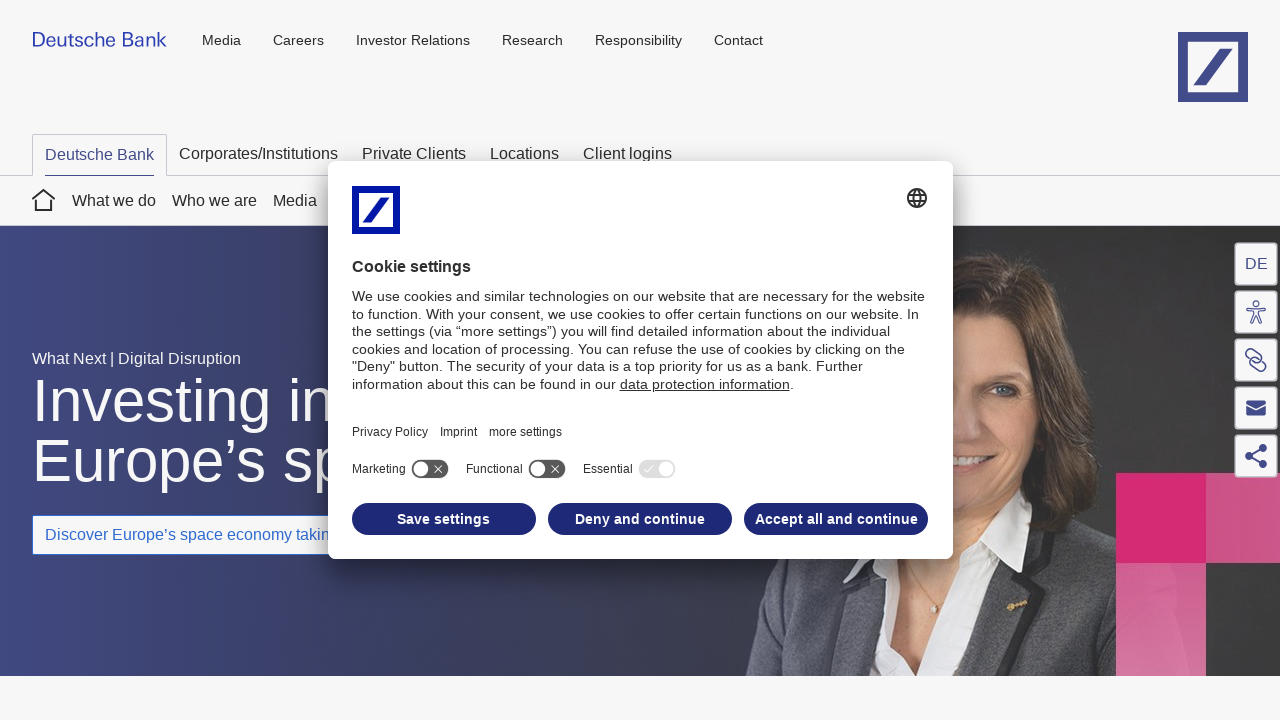

Attached console message listener
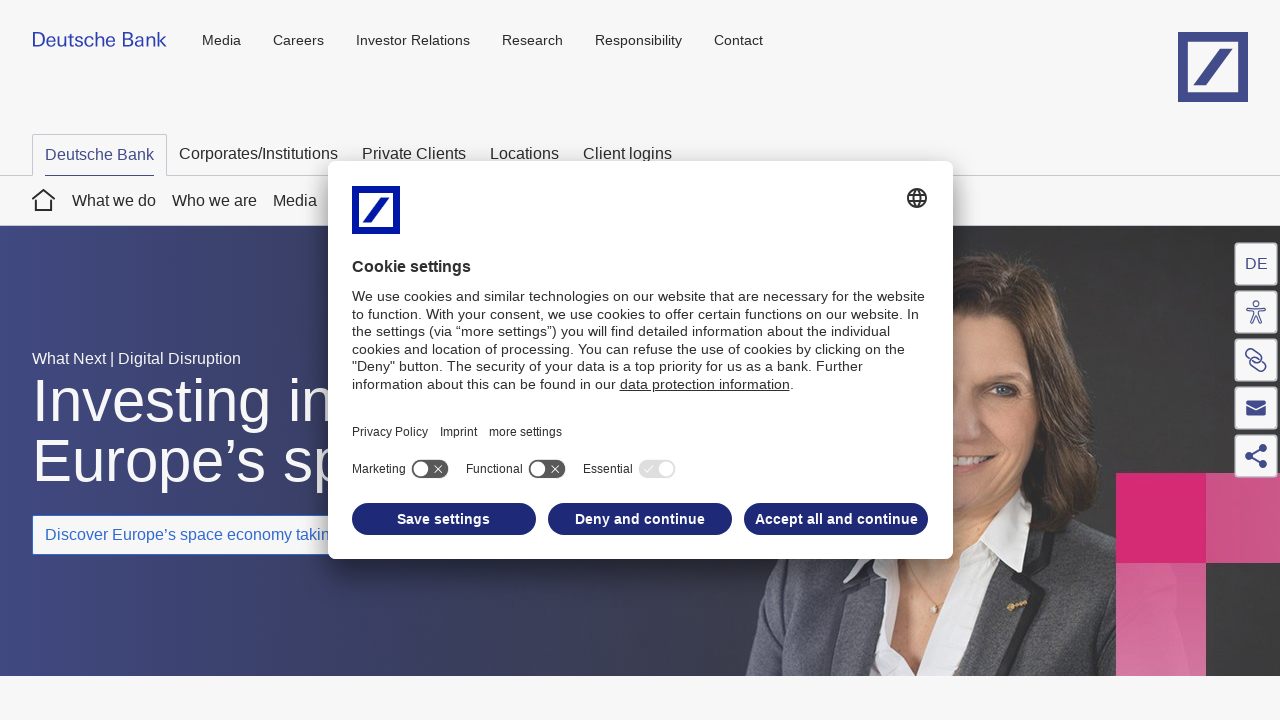

Reloaded page to capture console logs
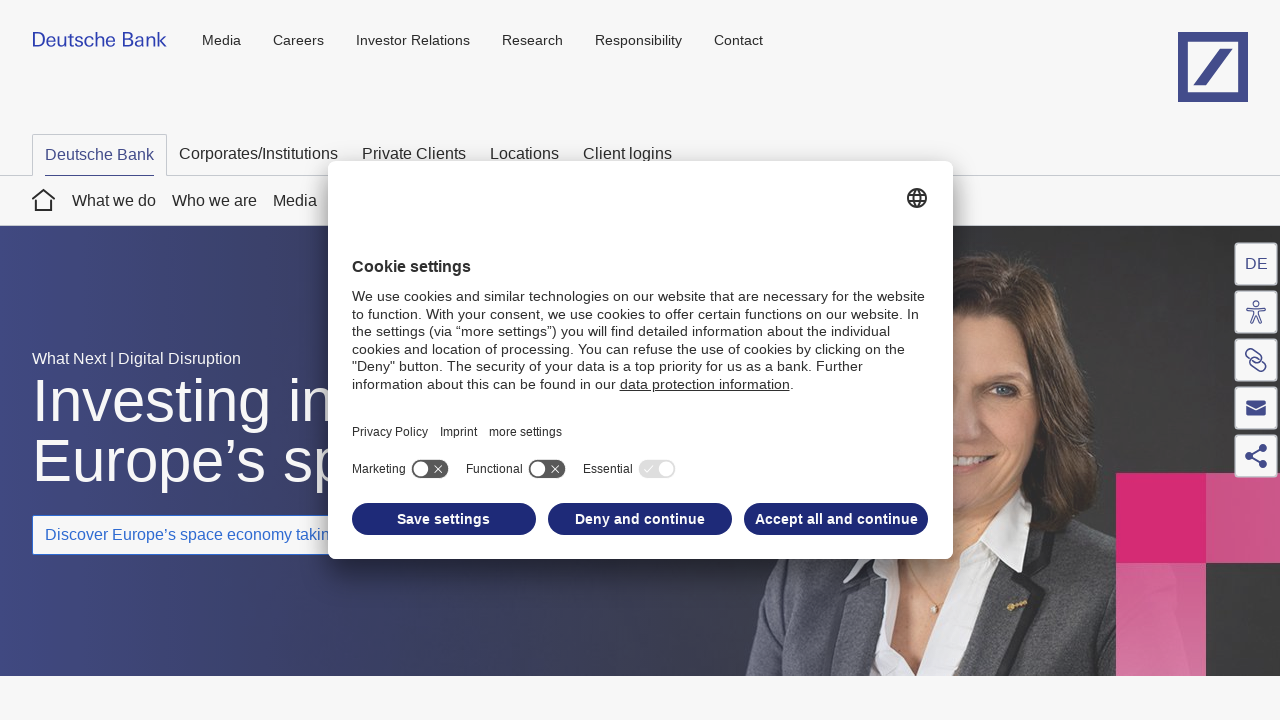

Page reloaded and DOM content loaded
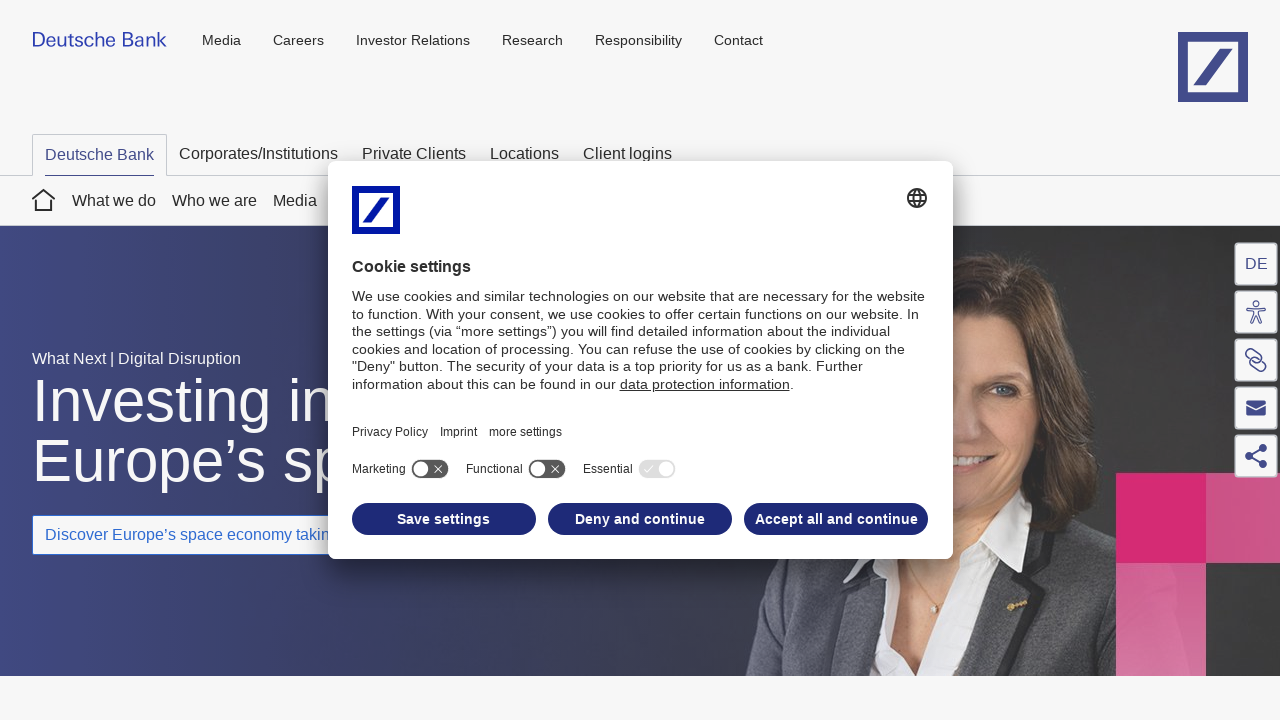

Verified no SEVERE errors found in console logs
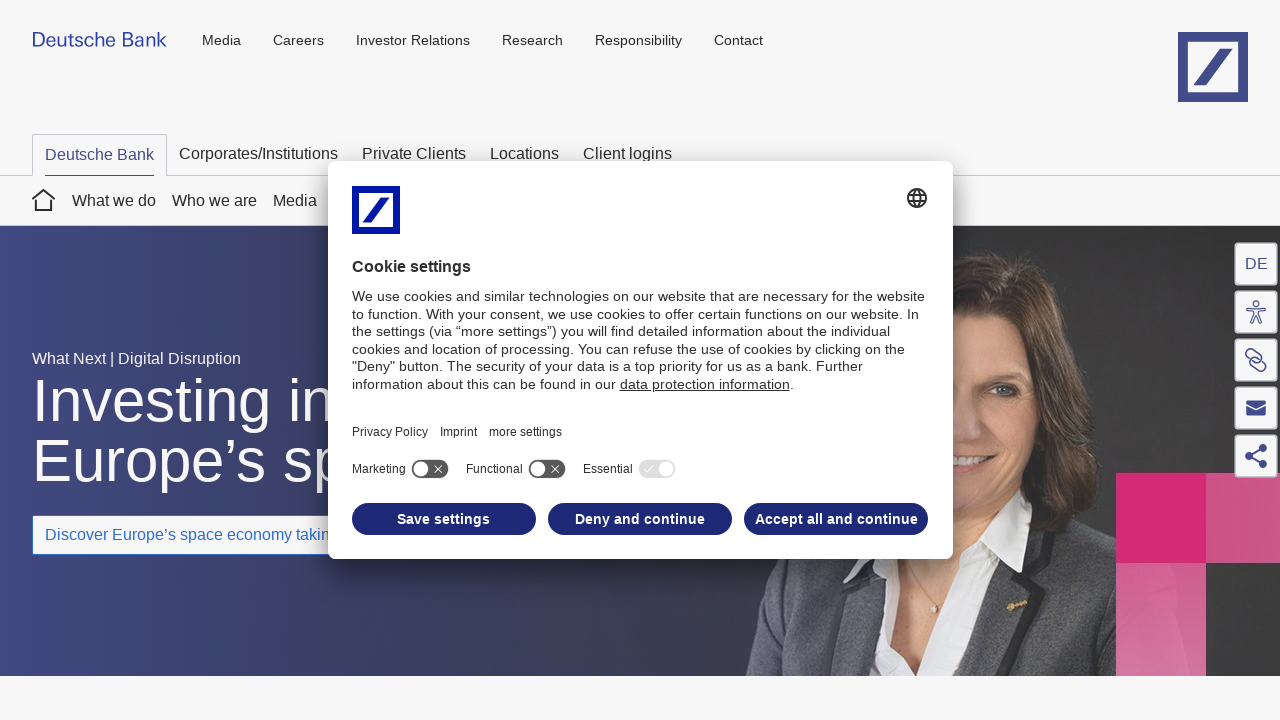

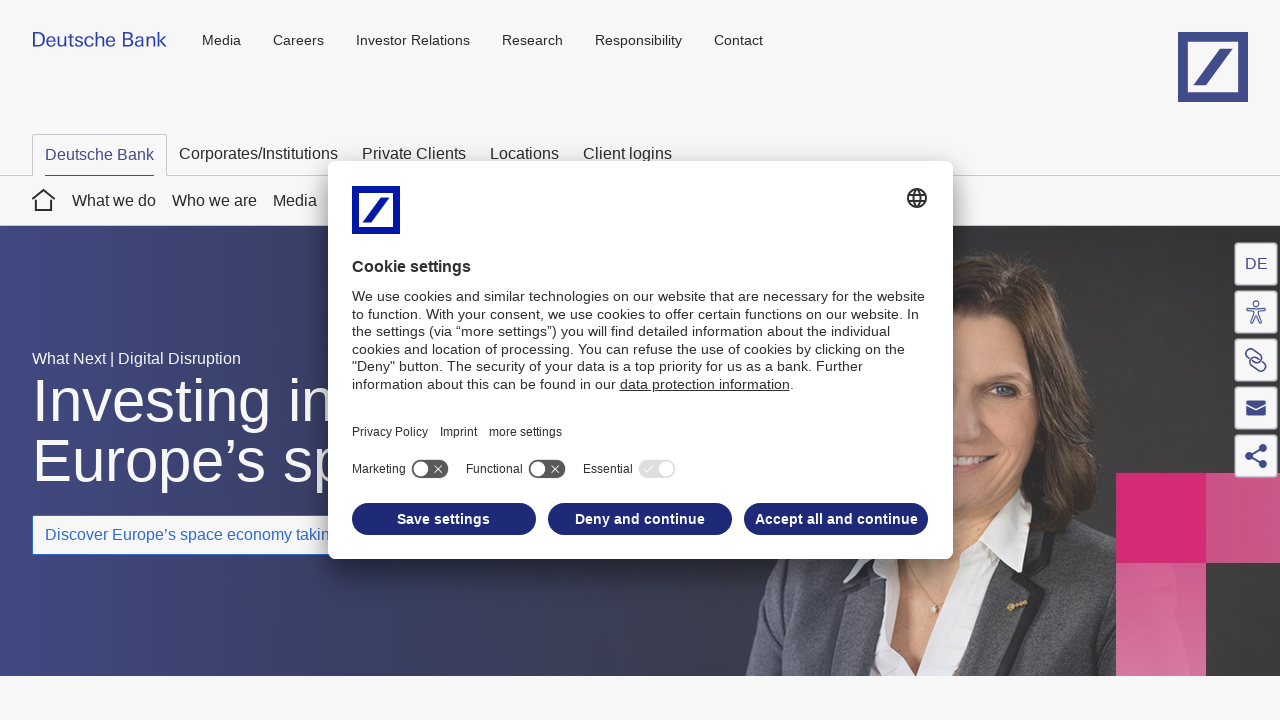